Tests user registration by filling out the registration form with a unique username, email, and password, then submitting the form.

Starting URL: https://www.advantageonlineshopping.com/#/

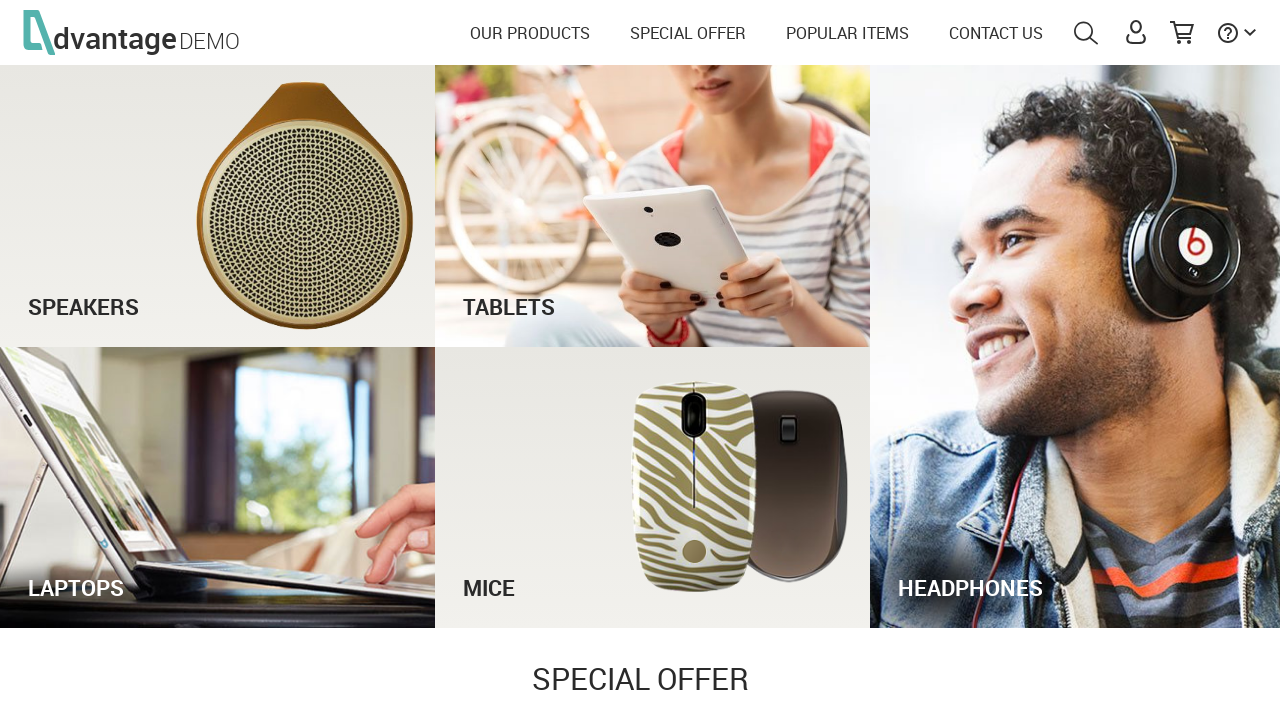

Waited for page to load (2000ms)
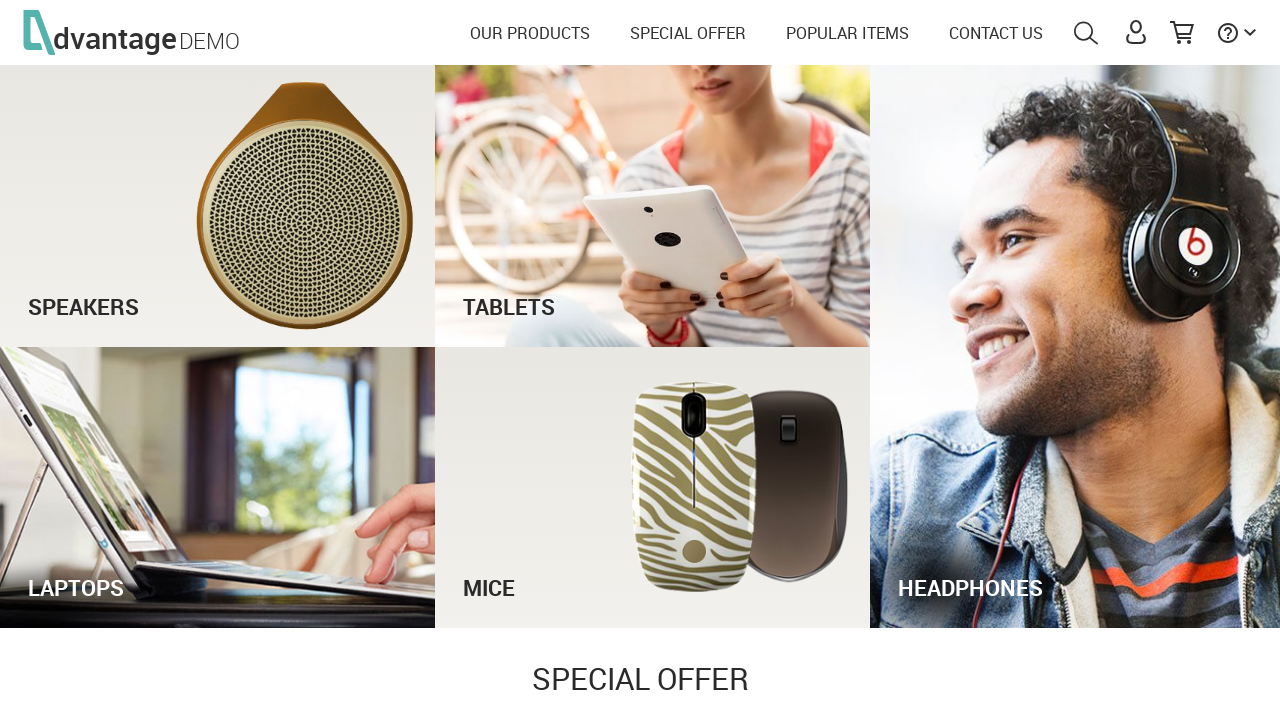

Clicked USER menu to open user options at (1136, 32) on internal:label="UserMenu"i >> internal:attr=[title="USER"i]
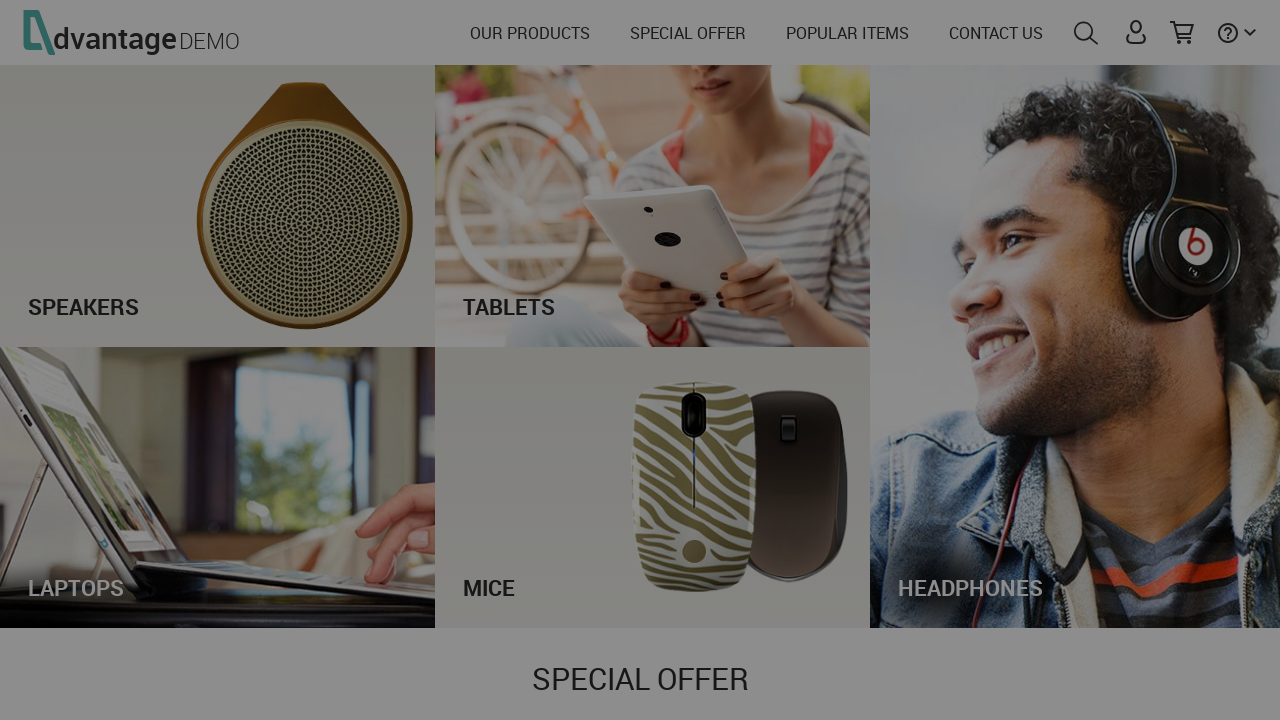

Clicked CREATE NEW ACCOUNT link to navigate to registration form at (640, 578) on internal:role=link[name="CREATE NEW ACCOUNT"i]
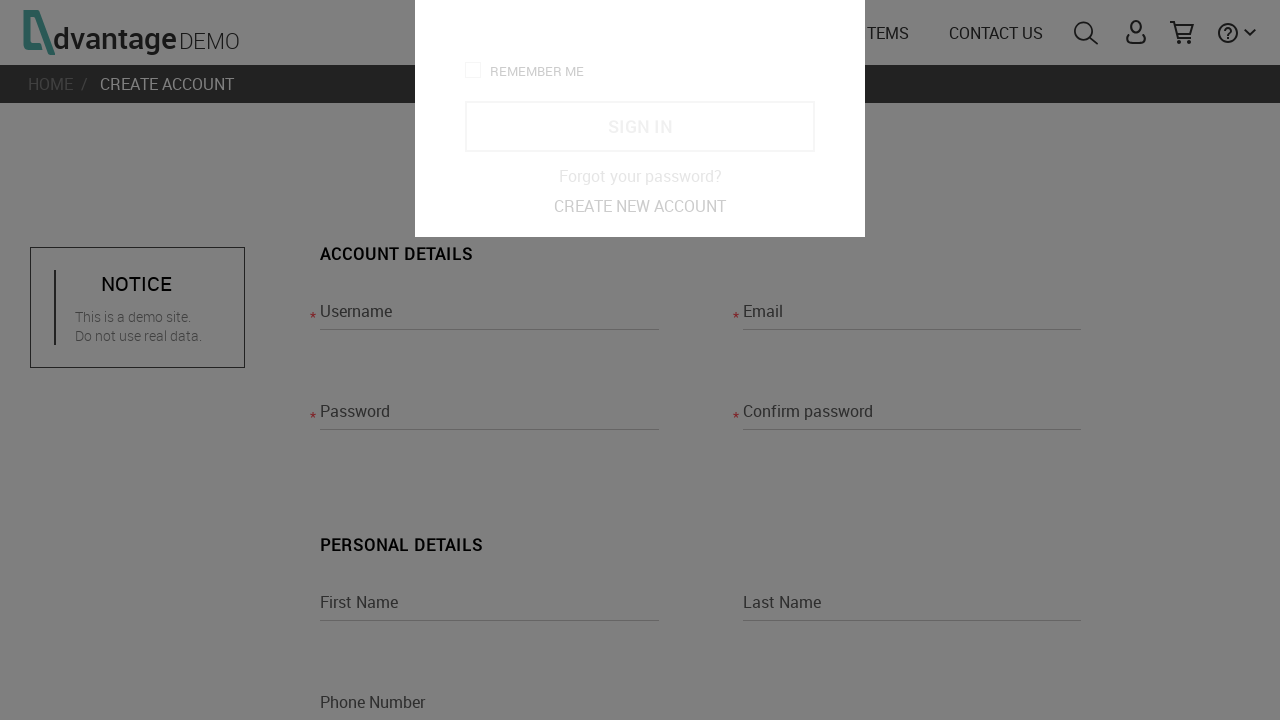

Generated unique credentials - username: user6741780, email: user6741780@test.com
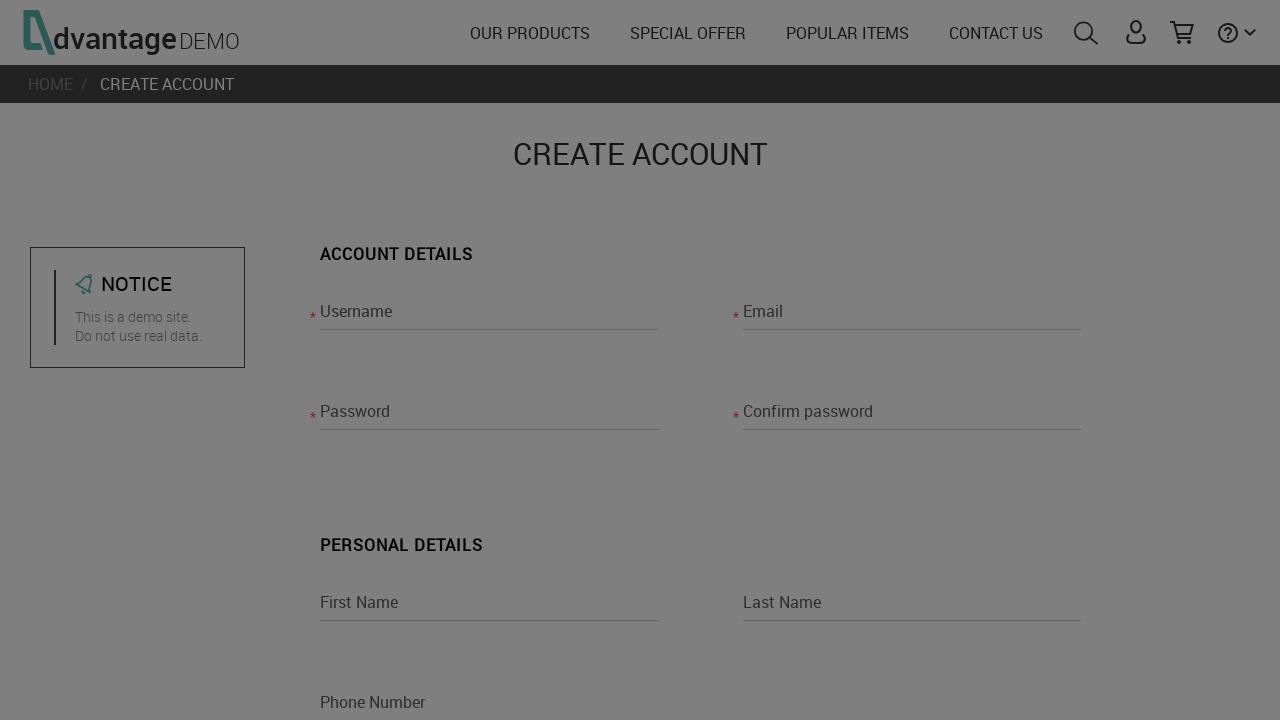

Filled username field with 'user6741780' on input[name="usernameRegisterPage"]
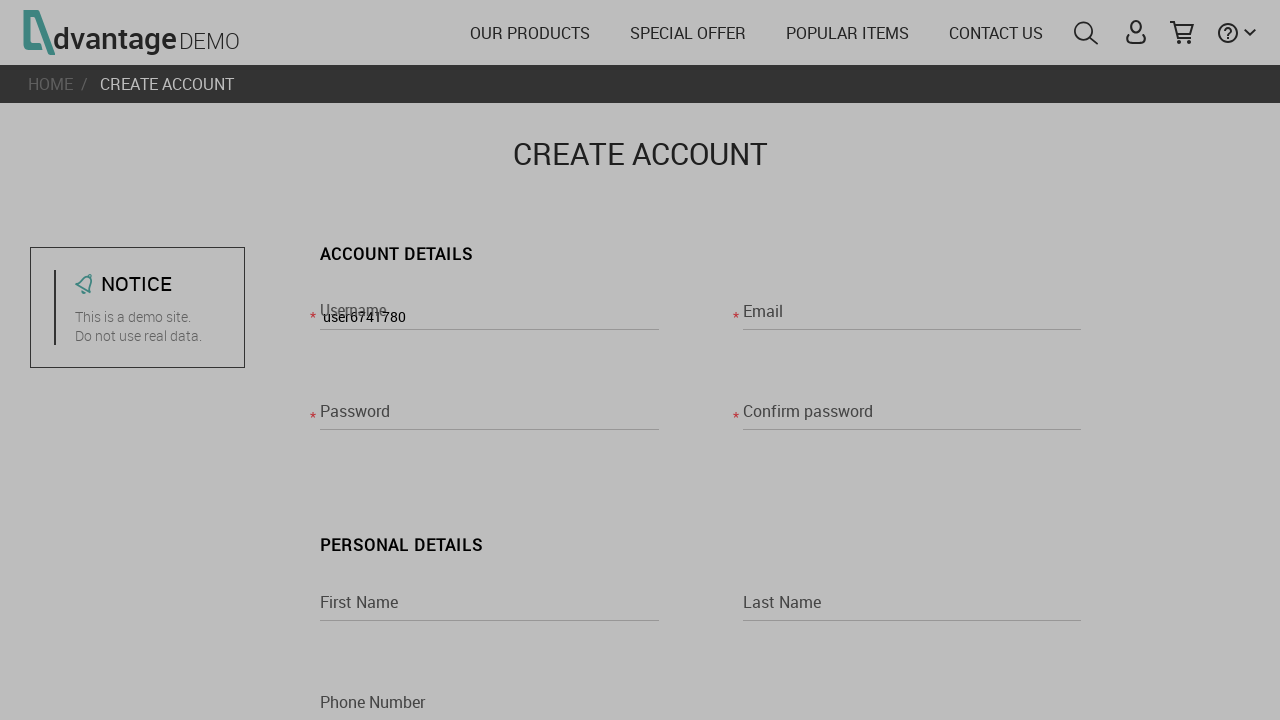

Filled email field with 'user6741780@test.com' on input[name="emailRegisterPage"]
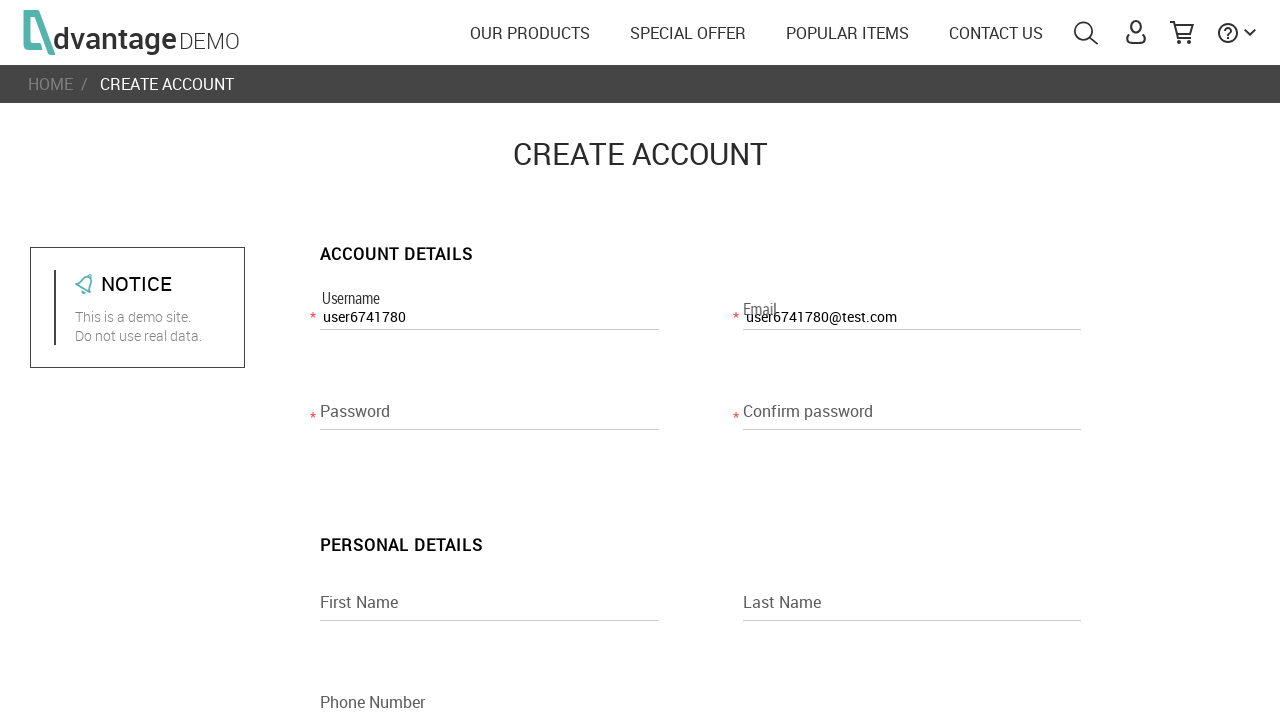

Filled password field on input[name="passwordRegisterPage"]
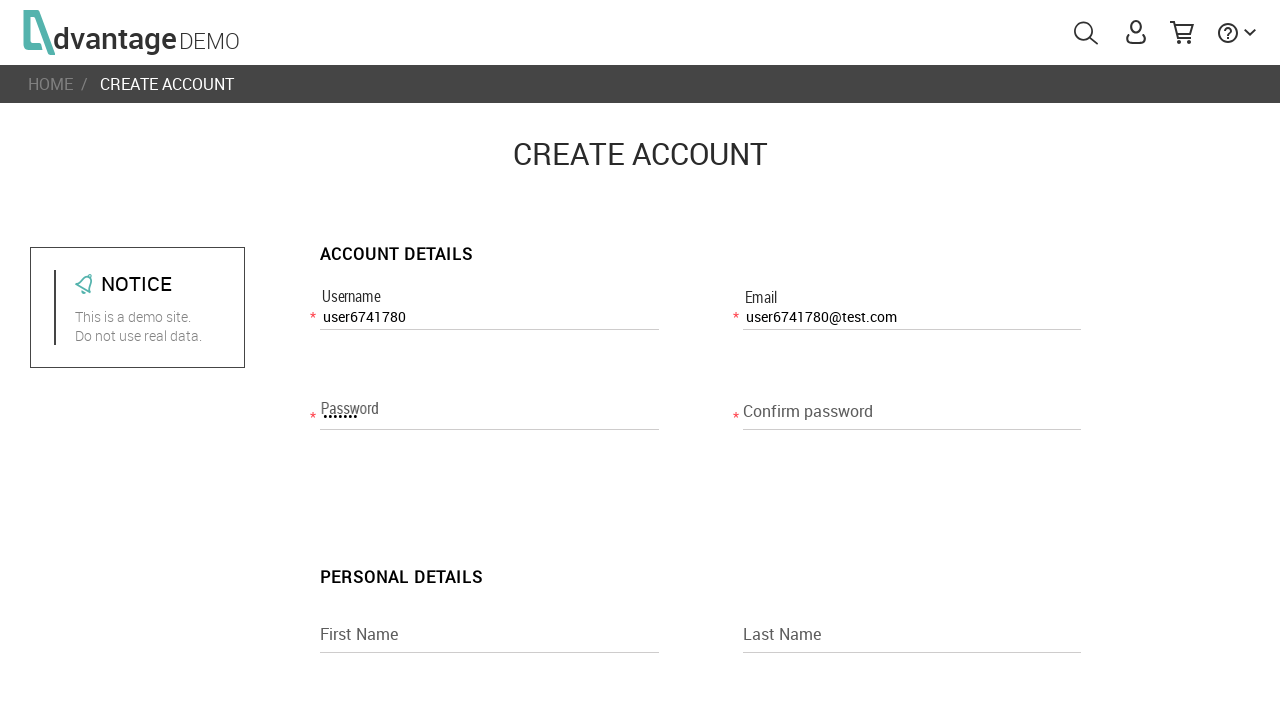

Filled confirm password field on input[name="confirm_passwordRegisterPage"]
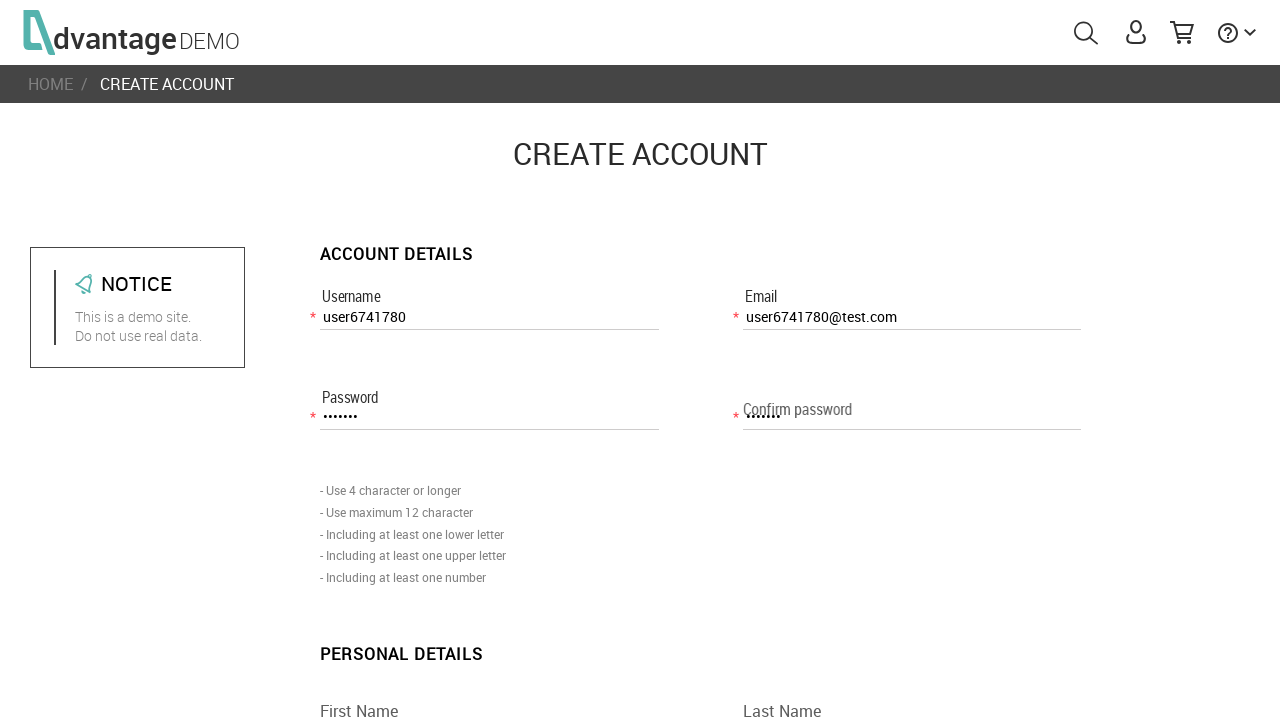

Checked 'I agree' checkbox to accept terms and conditions at (328, 712) on input[name="i_agree"]
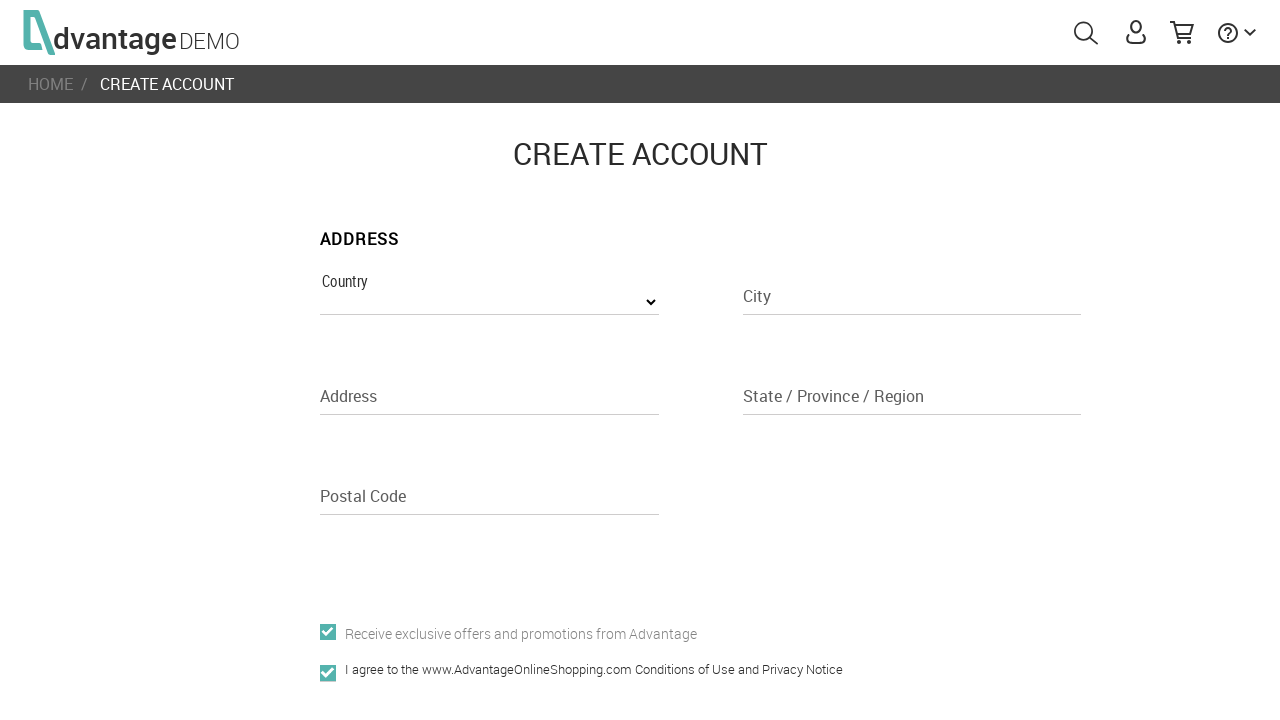

Clicked REGISTER button to submit registration form at (640, 360) on internal:role=button[name="REGISTER"i]
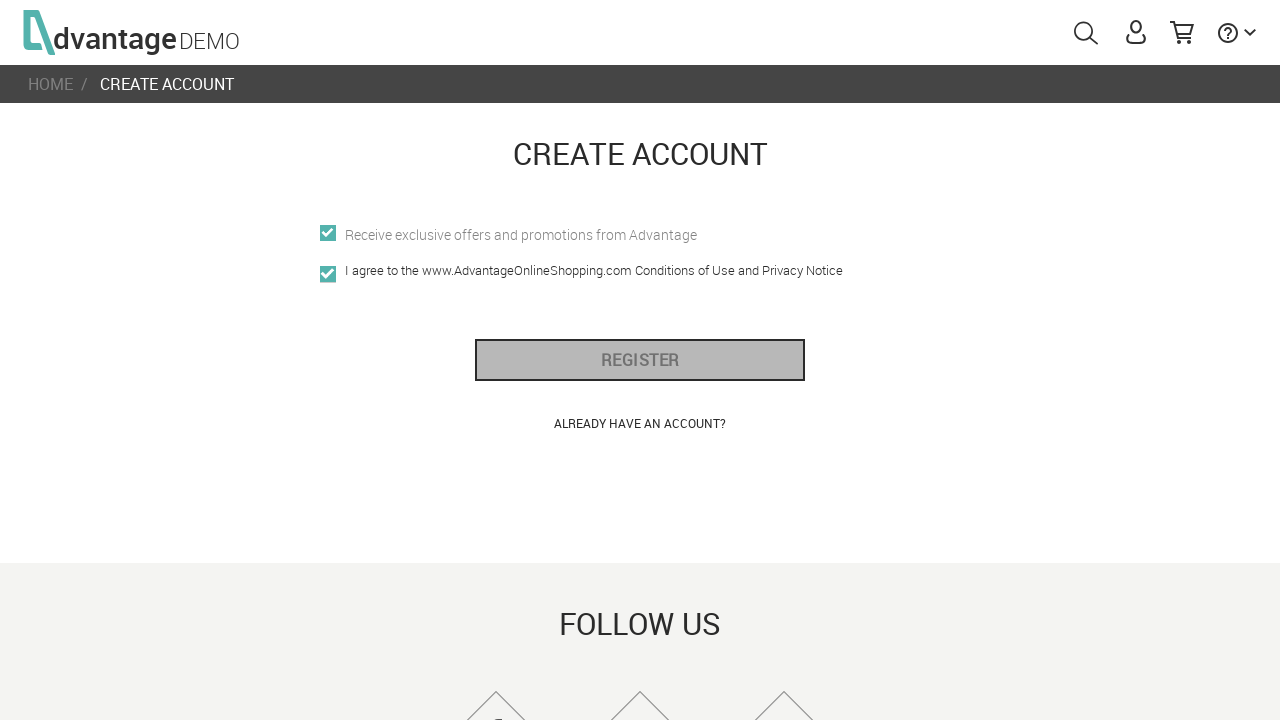

Waited for registration to complete (3000ms)
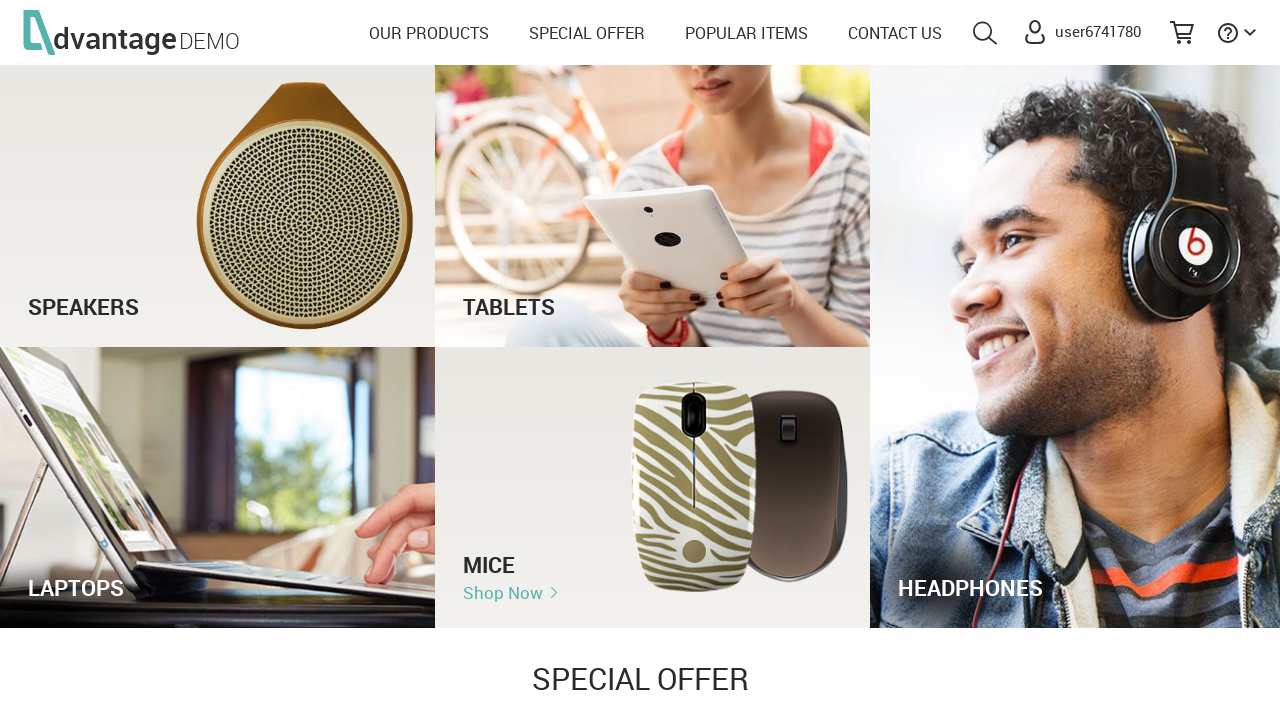

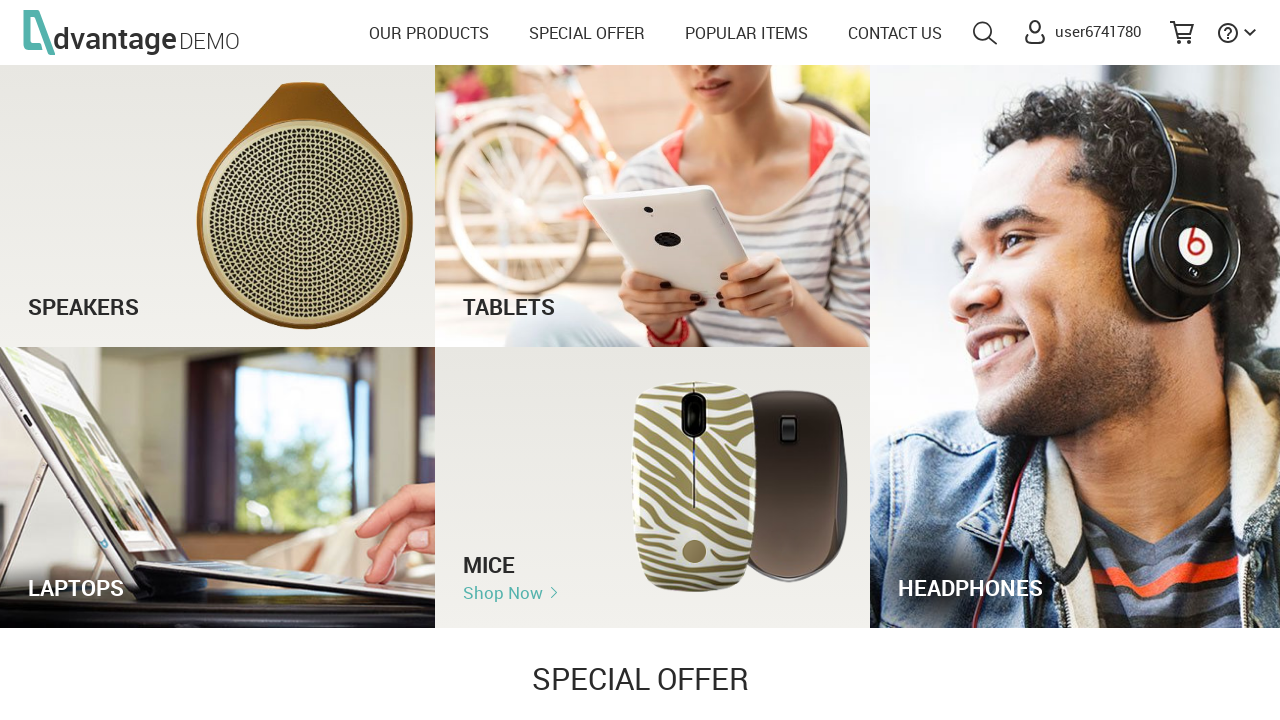